Tests dropdown selection functionality by selecting options from multiple dropdown menus

Starting URL: https://letcode.in/dropdowns

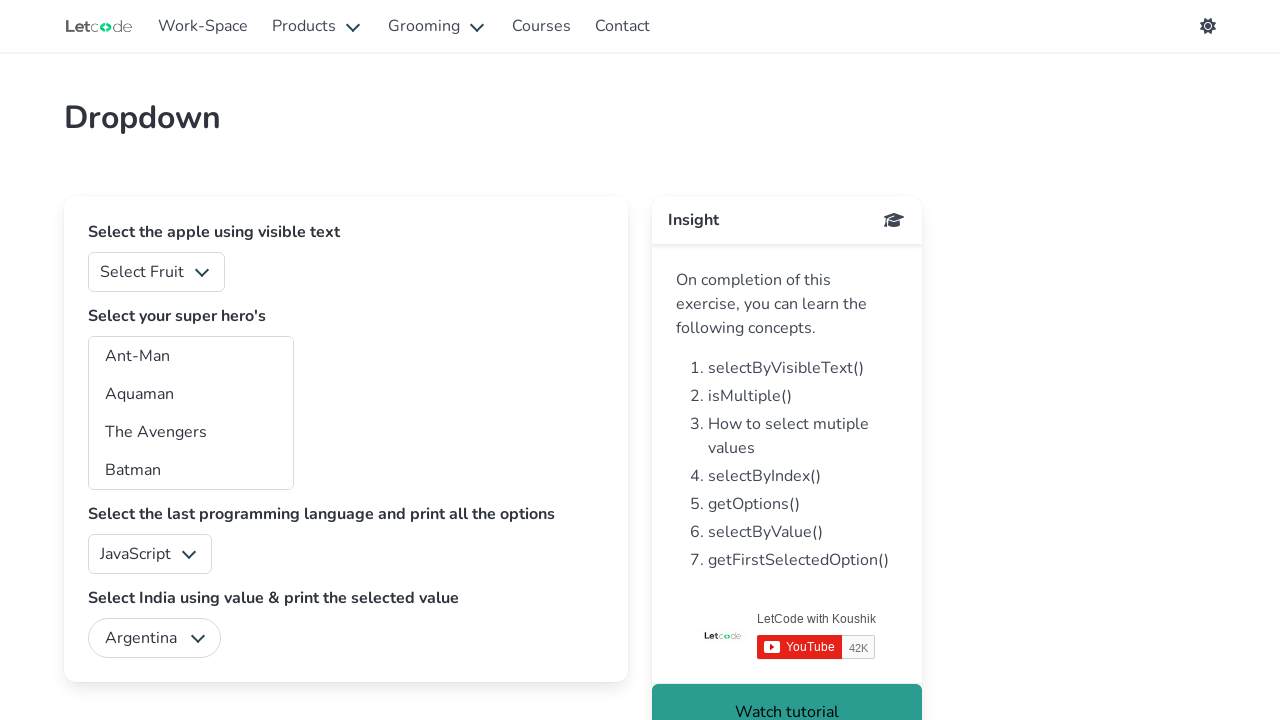

Selected option by value '1' from fruits dropdown on #fruits
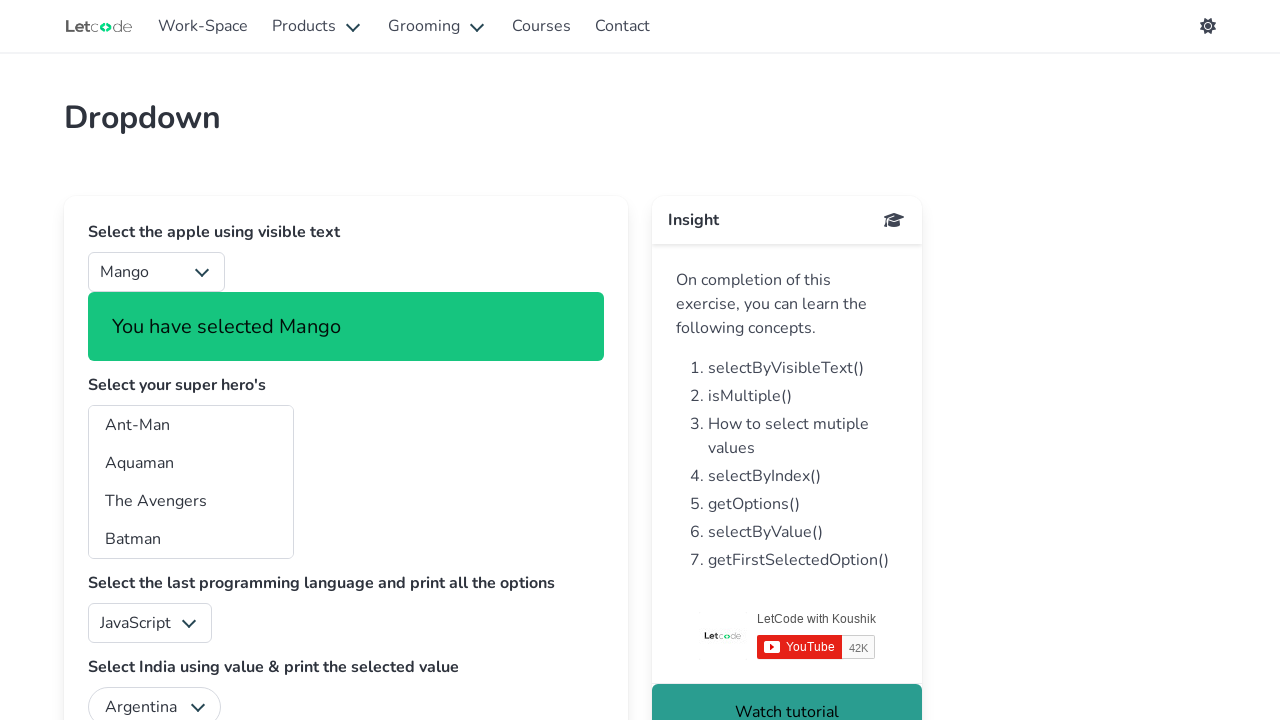

Selected option by value 'aq' from superheros multi-select dropdown on #superheros
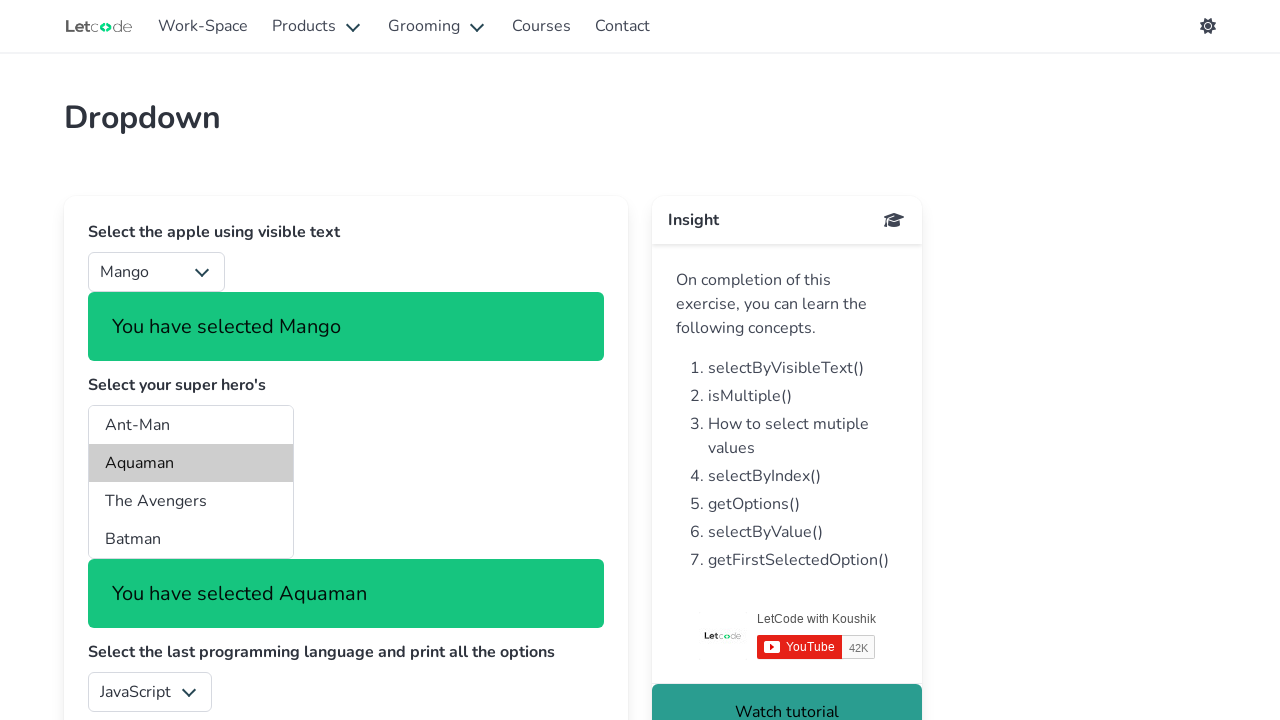

Selected option by index 1 from language dropdown on #lang
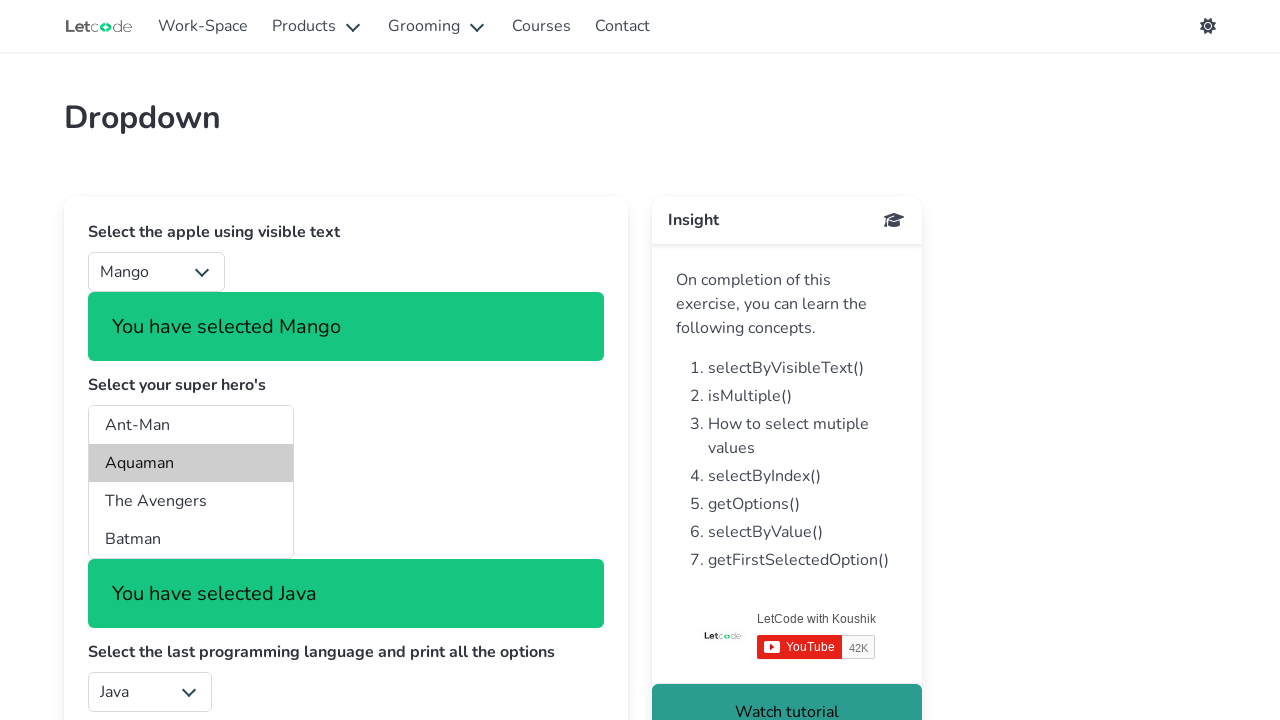

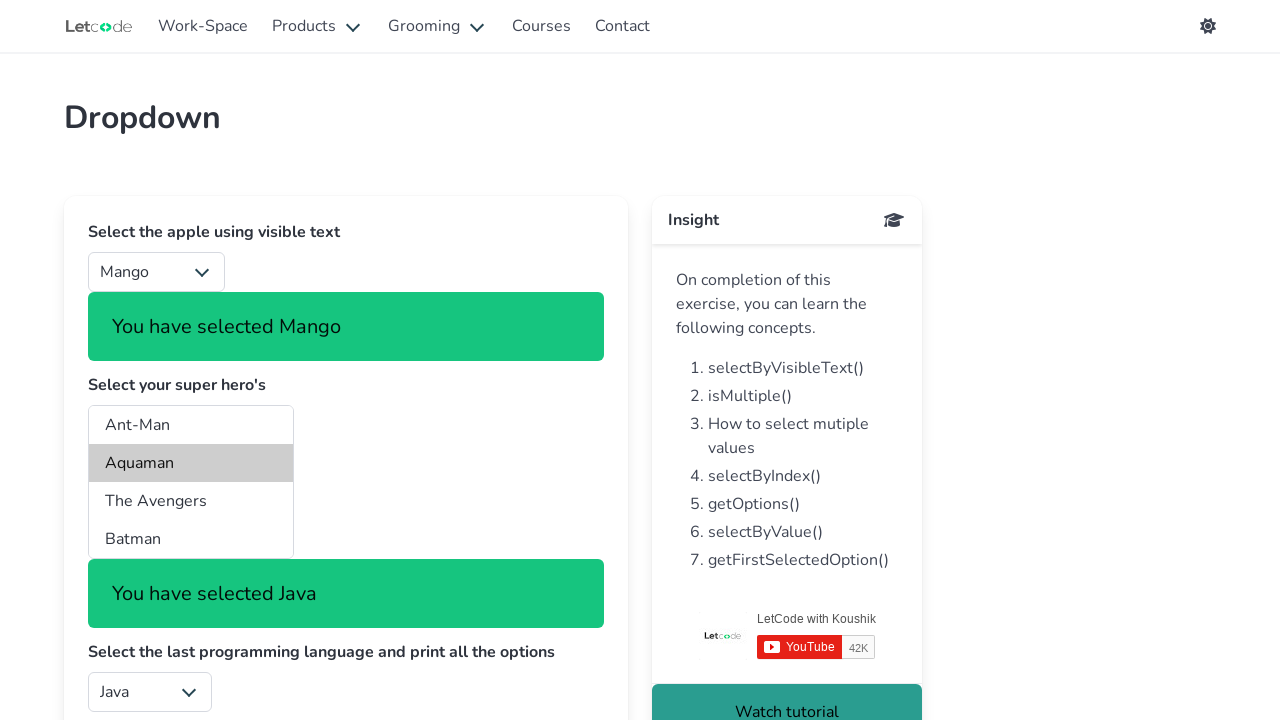